Tests various scrolling behaviors on a webpage including scrolling by pixels, scrolling to a specific element, scrolling to the bottom, and scrolling back to the top

Starting URL: https://history.state.gov/countries/all

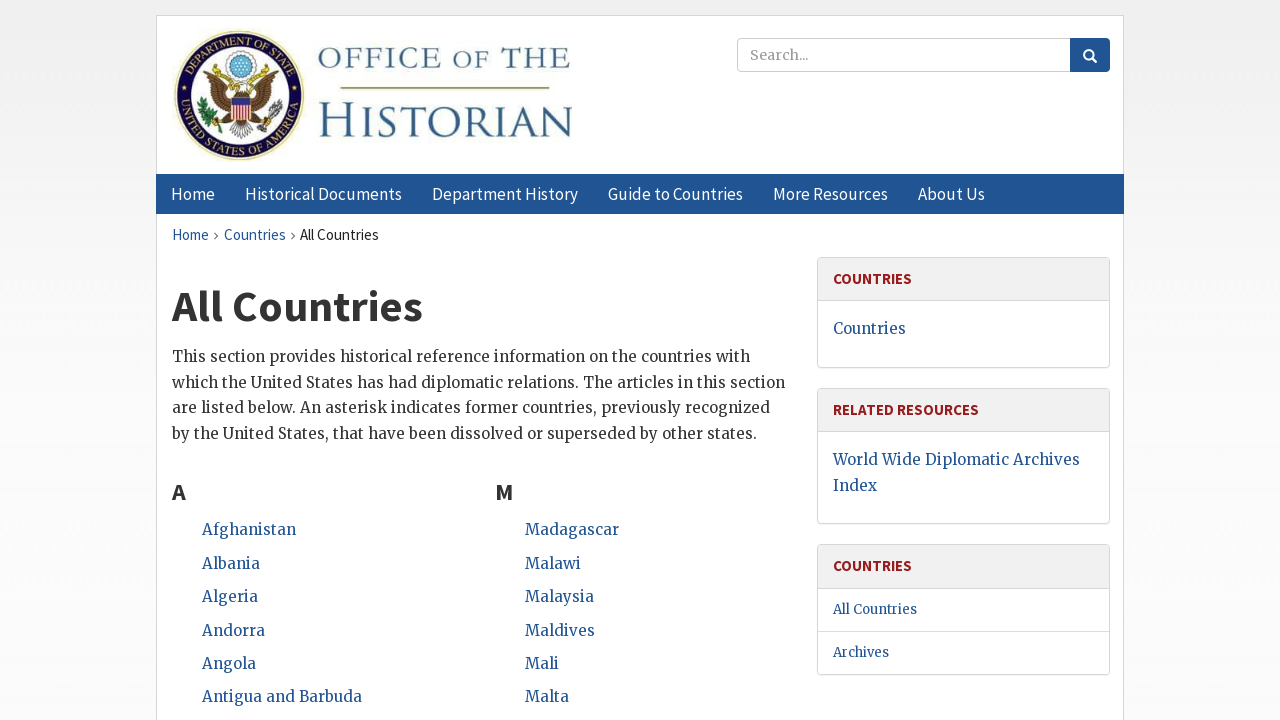

Scrolled down page by 3000 pixels
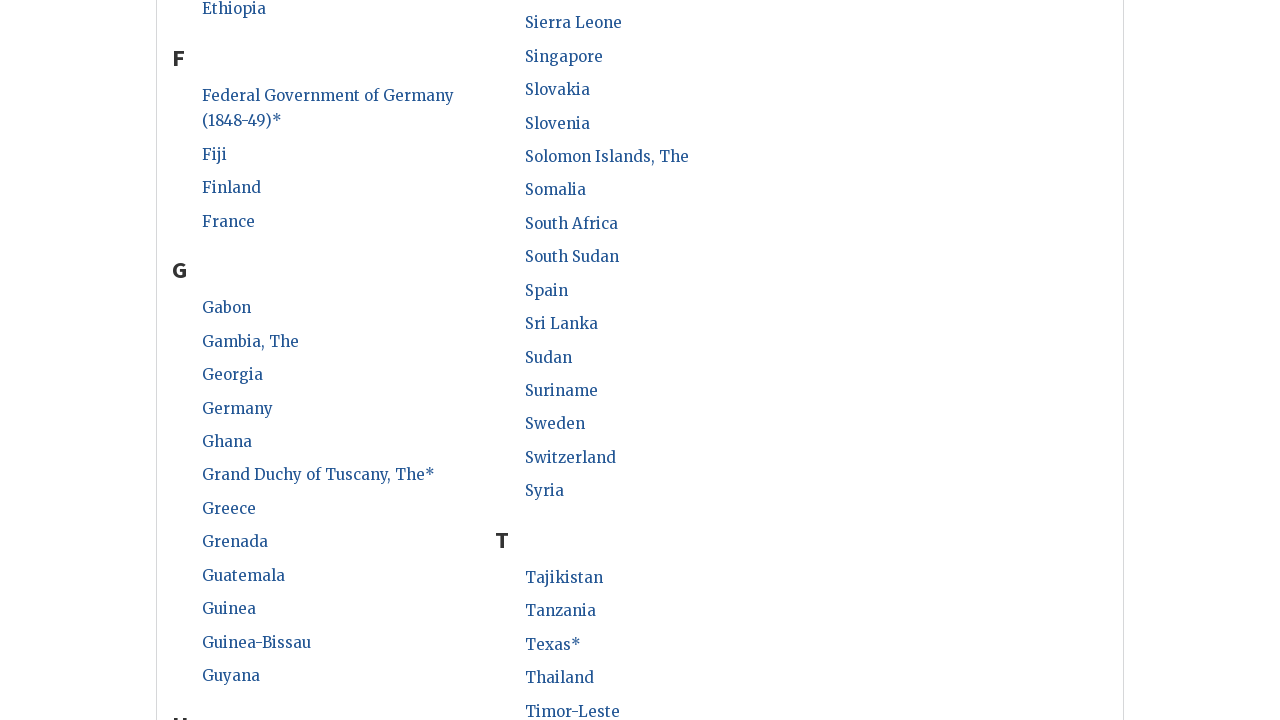

Retrieved vertical scroll position: 3000 pixels
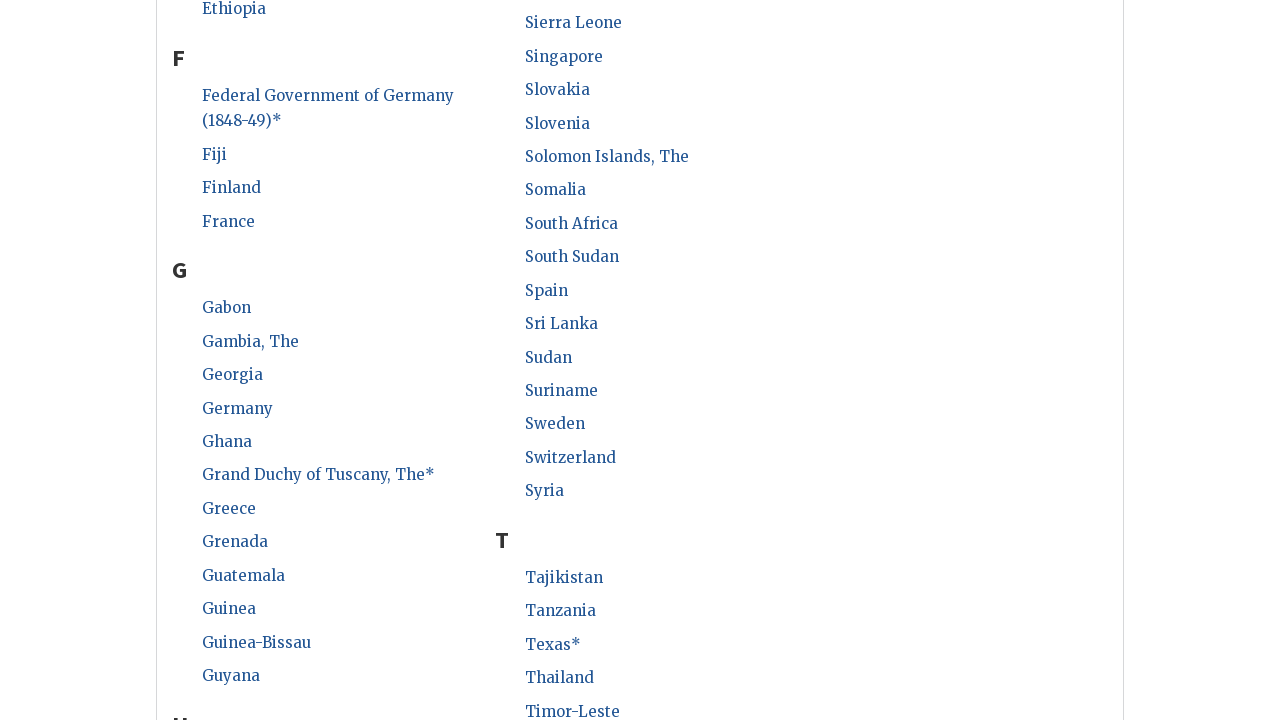

Located 'India' element on page
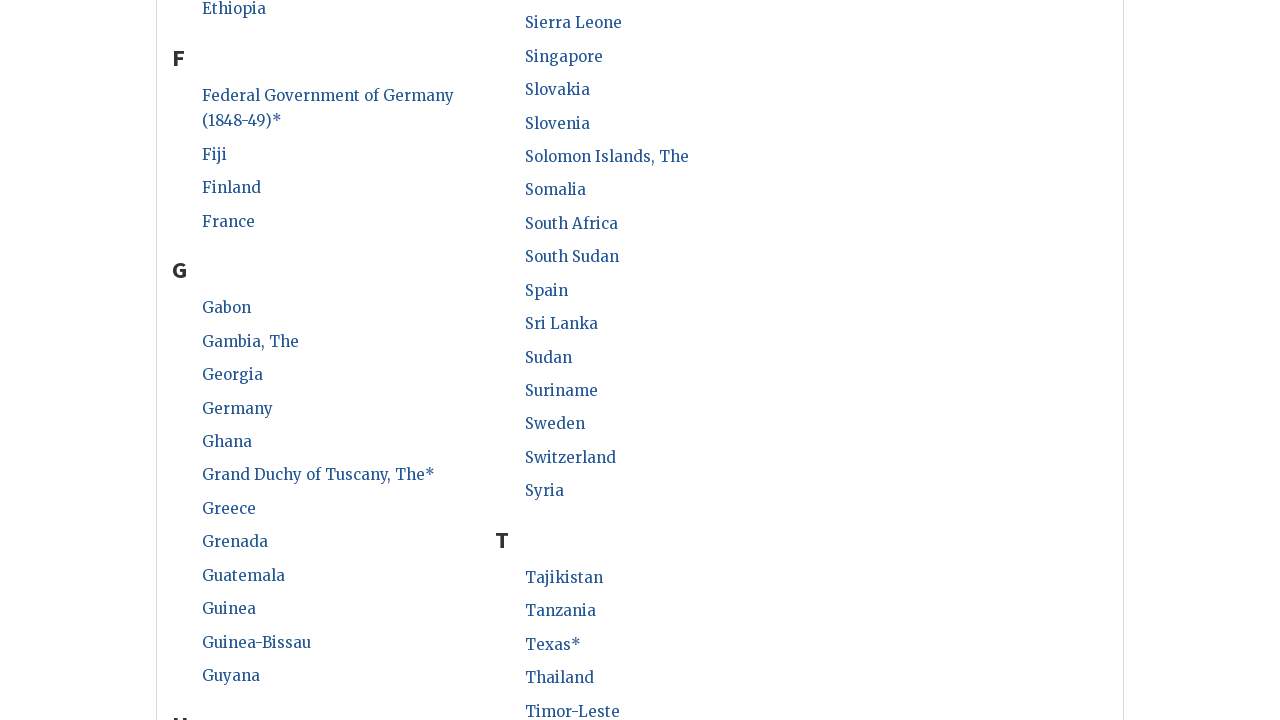

Scrolled 'India' element into view
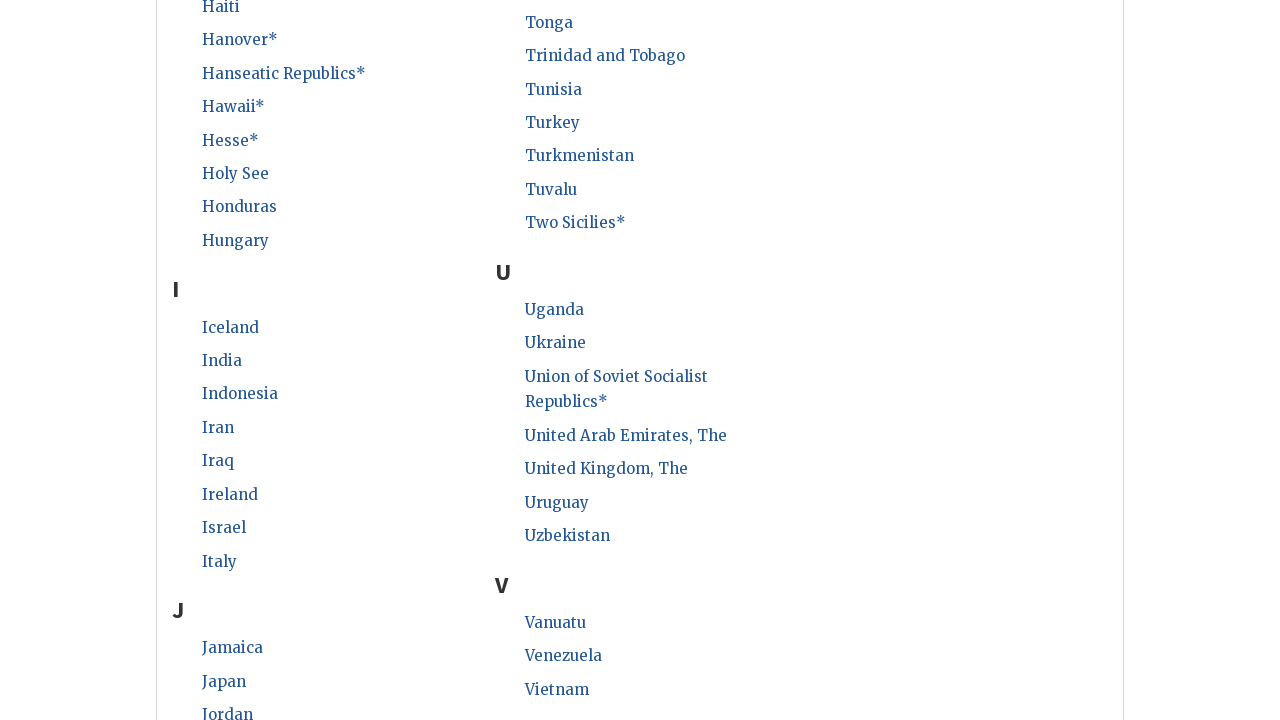

Retrieved vertical scroll position after scrolling to 'India': 3756 pixels
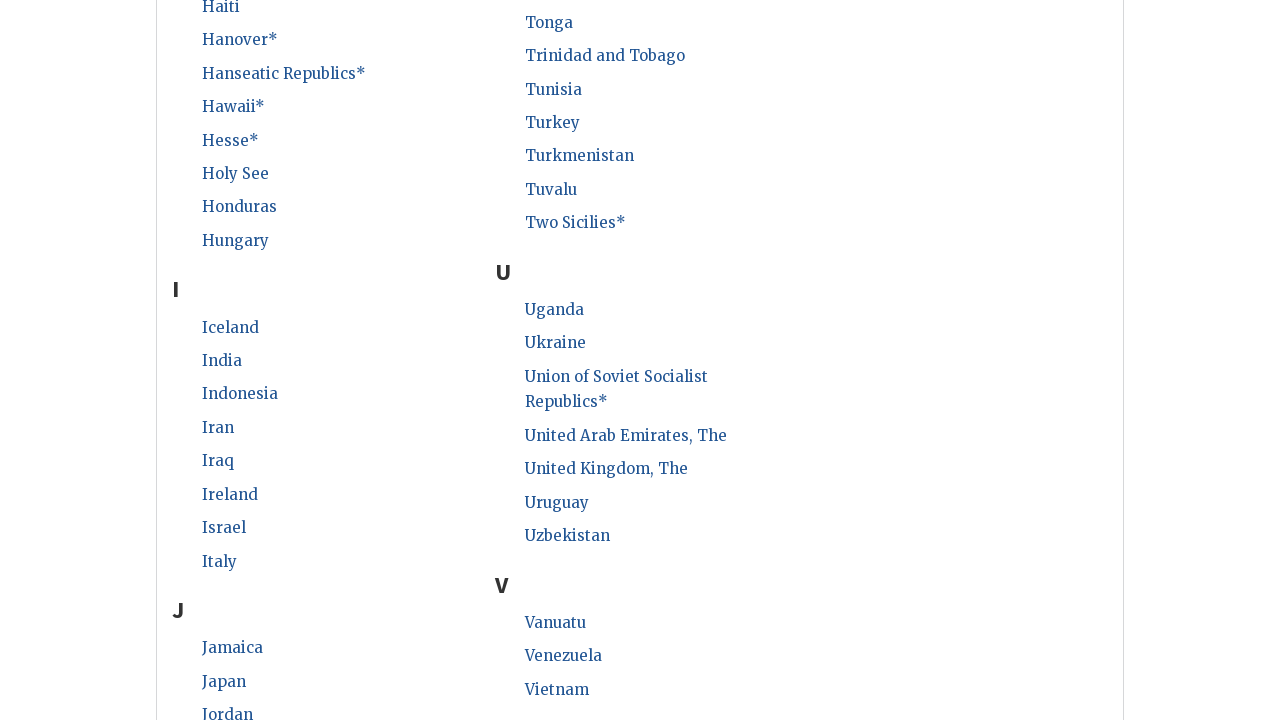

Scrolled to bottom of page
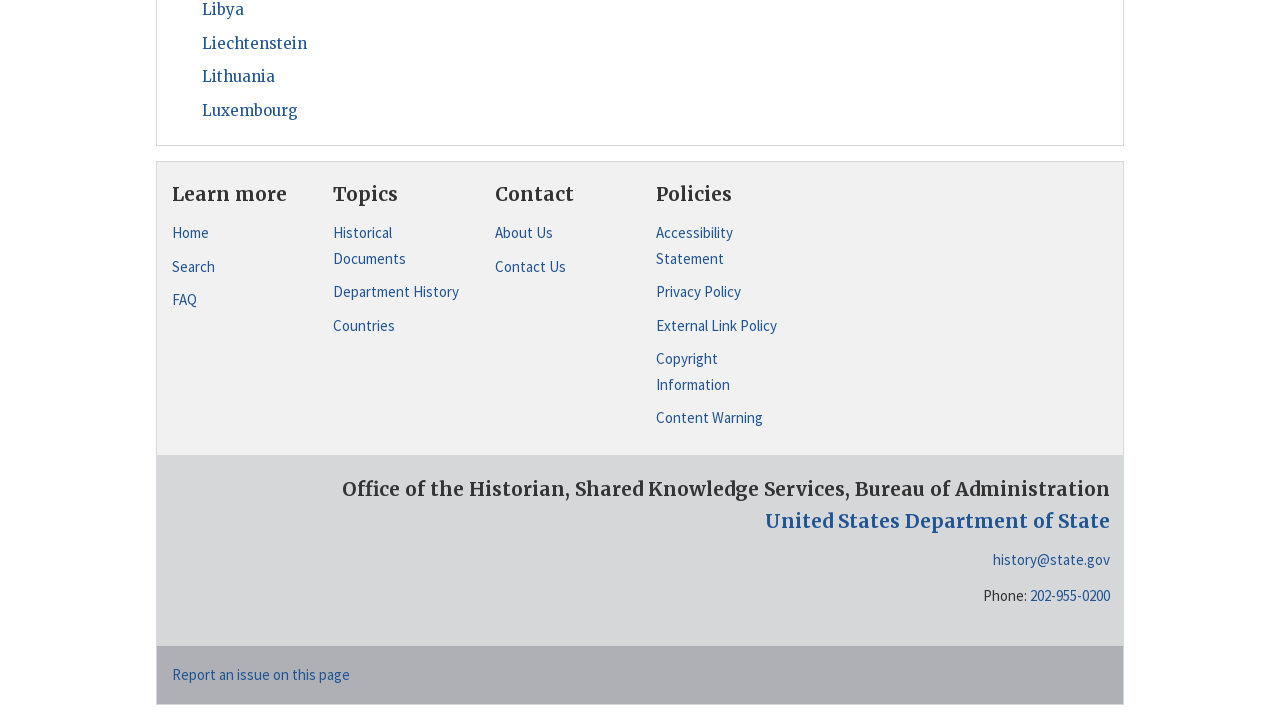

Retrieved vertical scroll position at page bottom: 5069 pixels
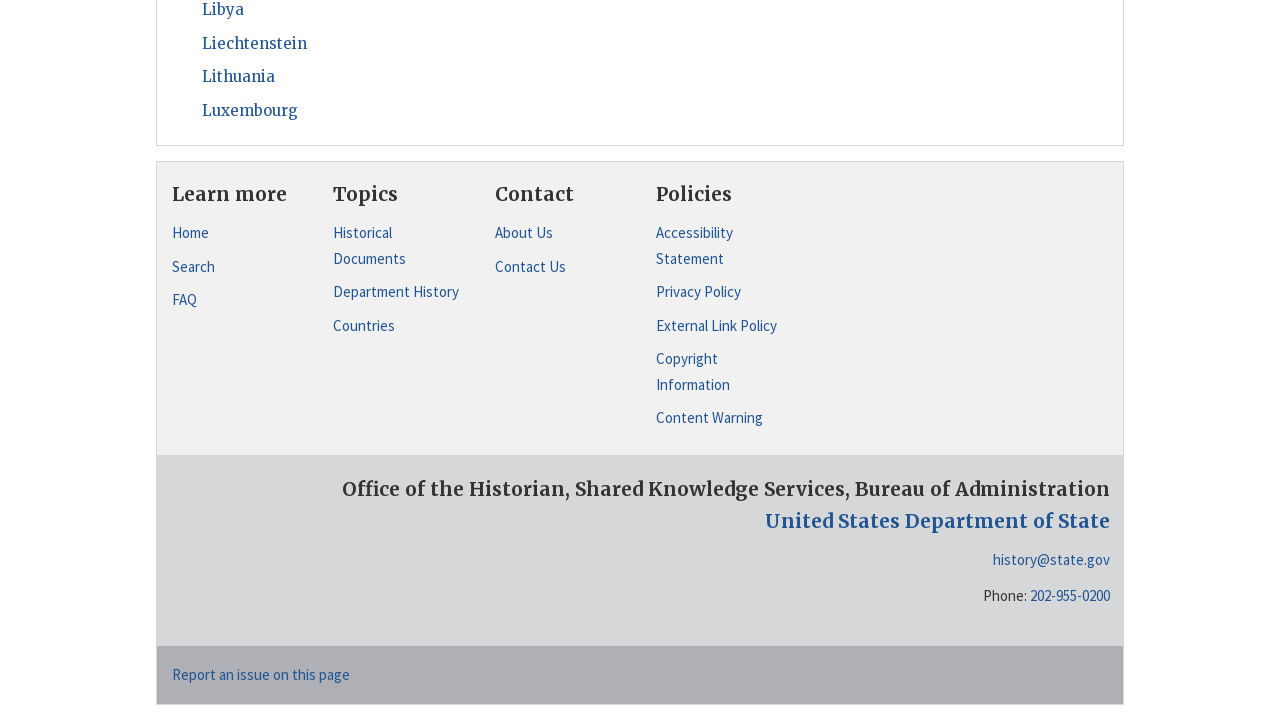

Scrolled back to top of page
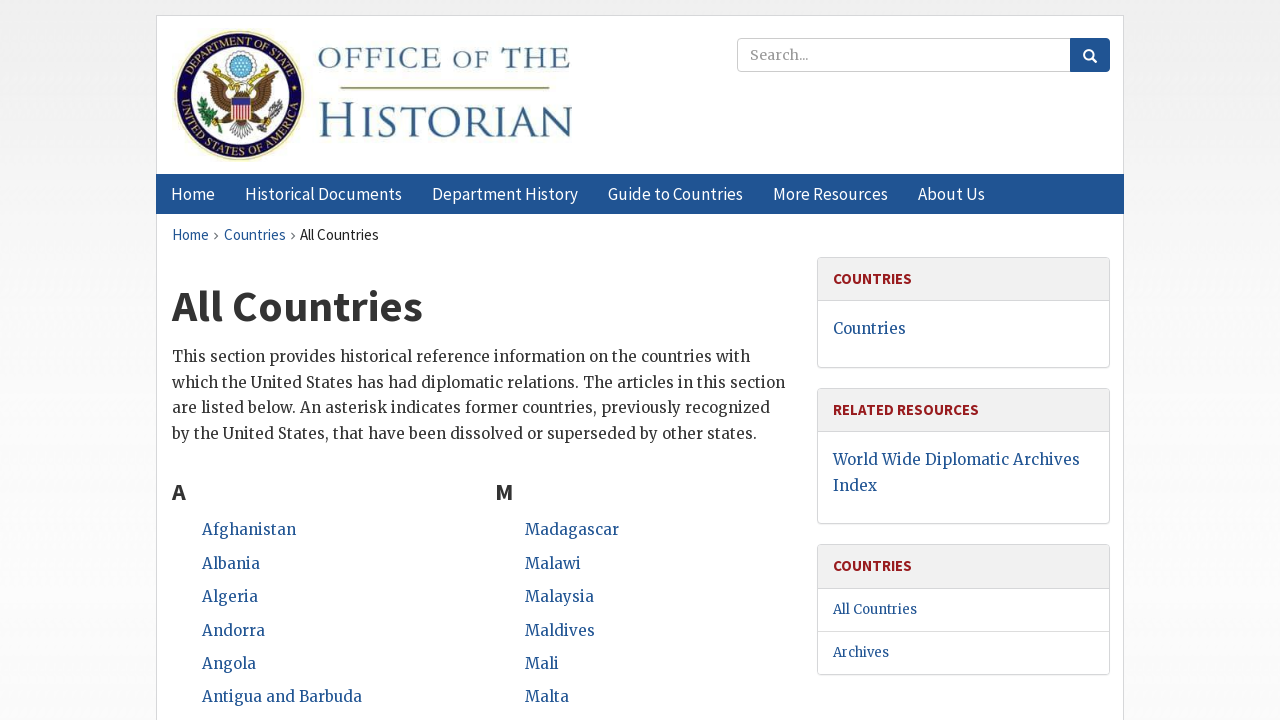

Retrieved vertical scroll position at page top: 0 pixels
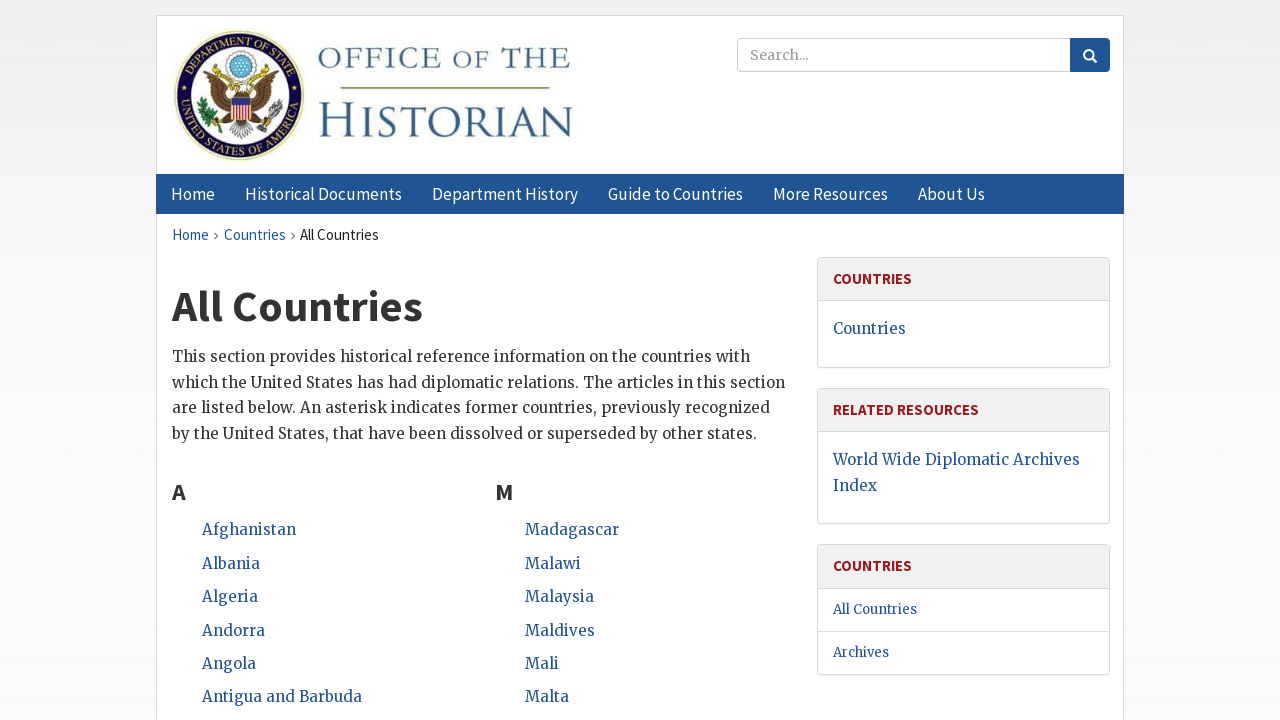

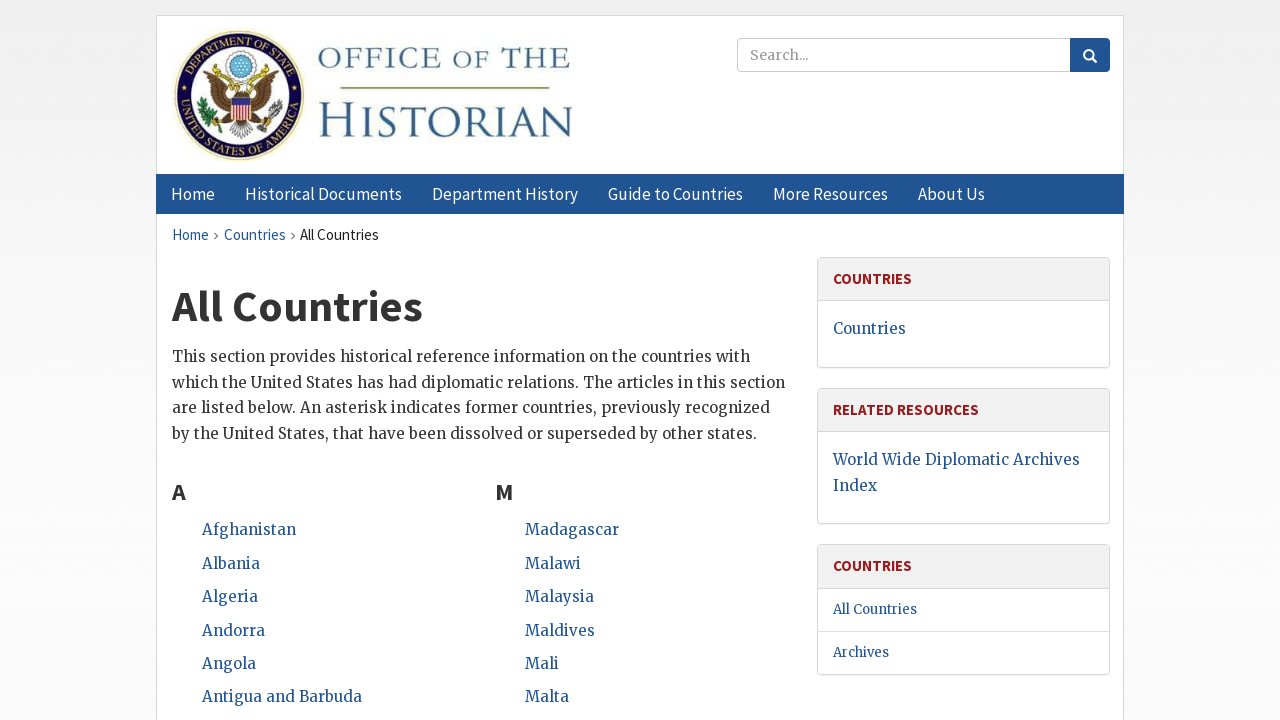